Verifies the datepicker button is displayed and clickable on the 12go.asia travel booking site

Starting URL: https://12go.asia/en/

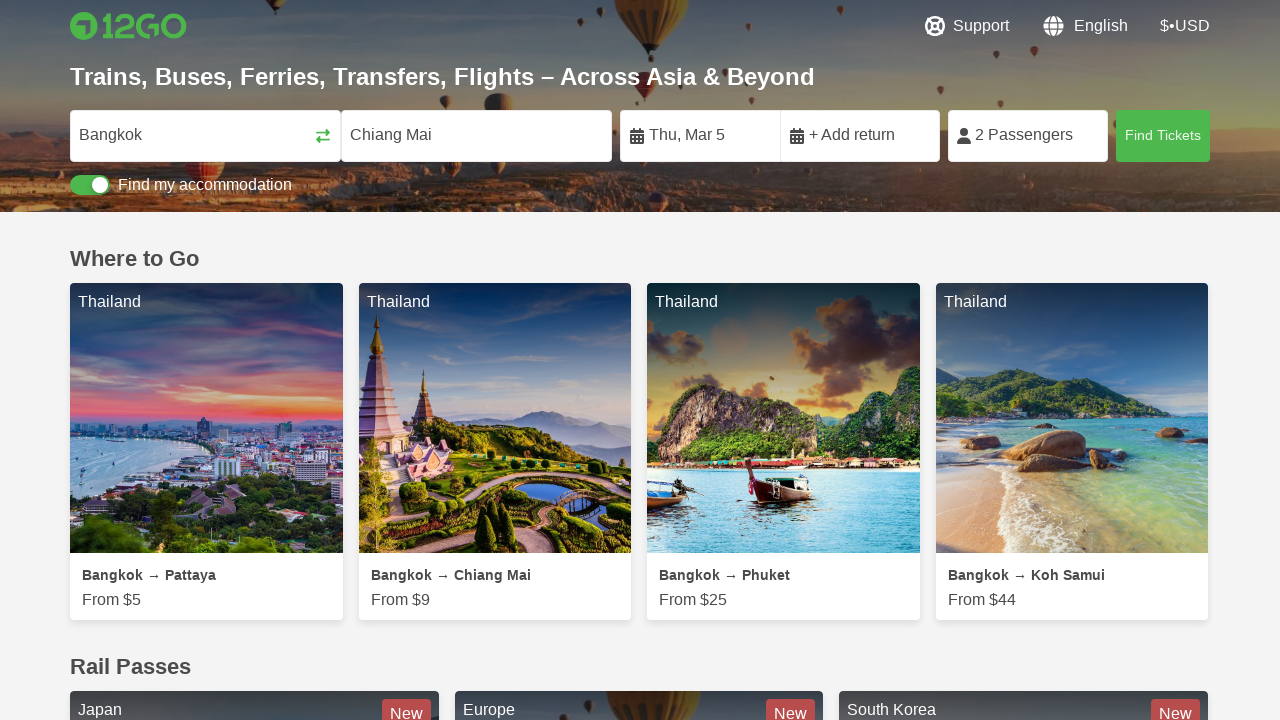

Navigated to 12go.asia travel booking site
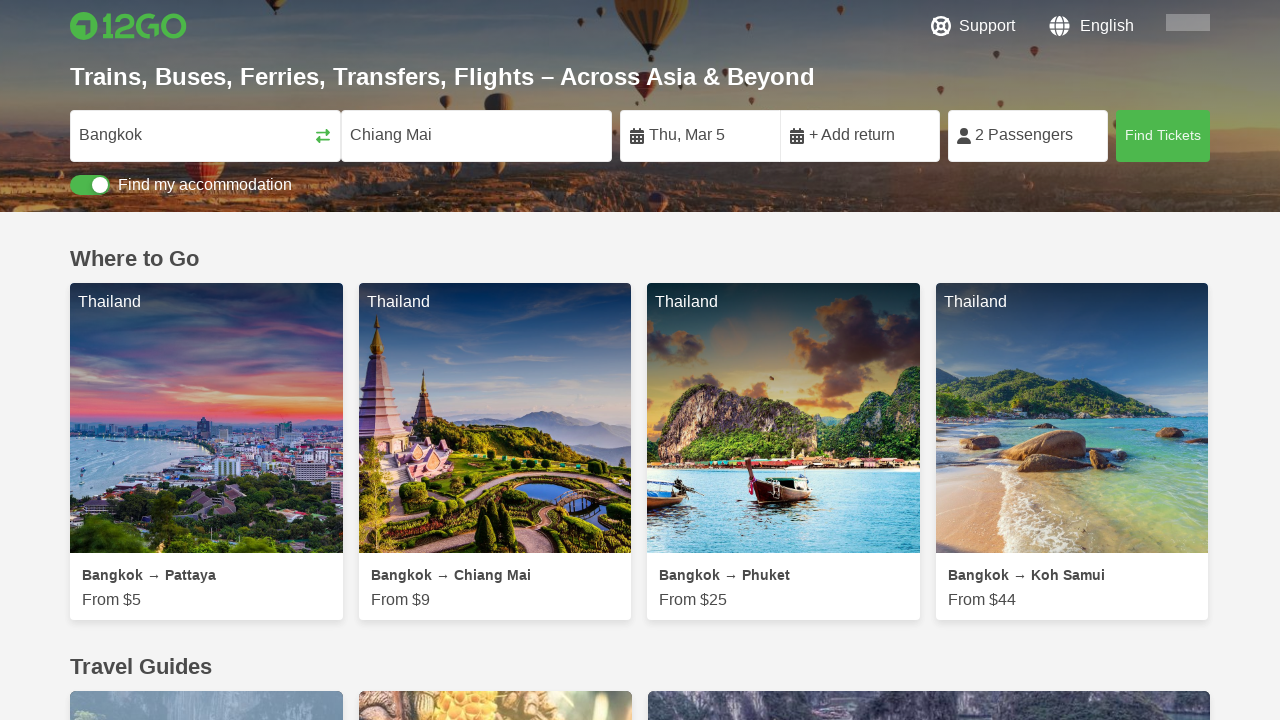

Datepicker button element is visible and ready
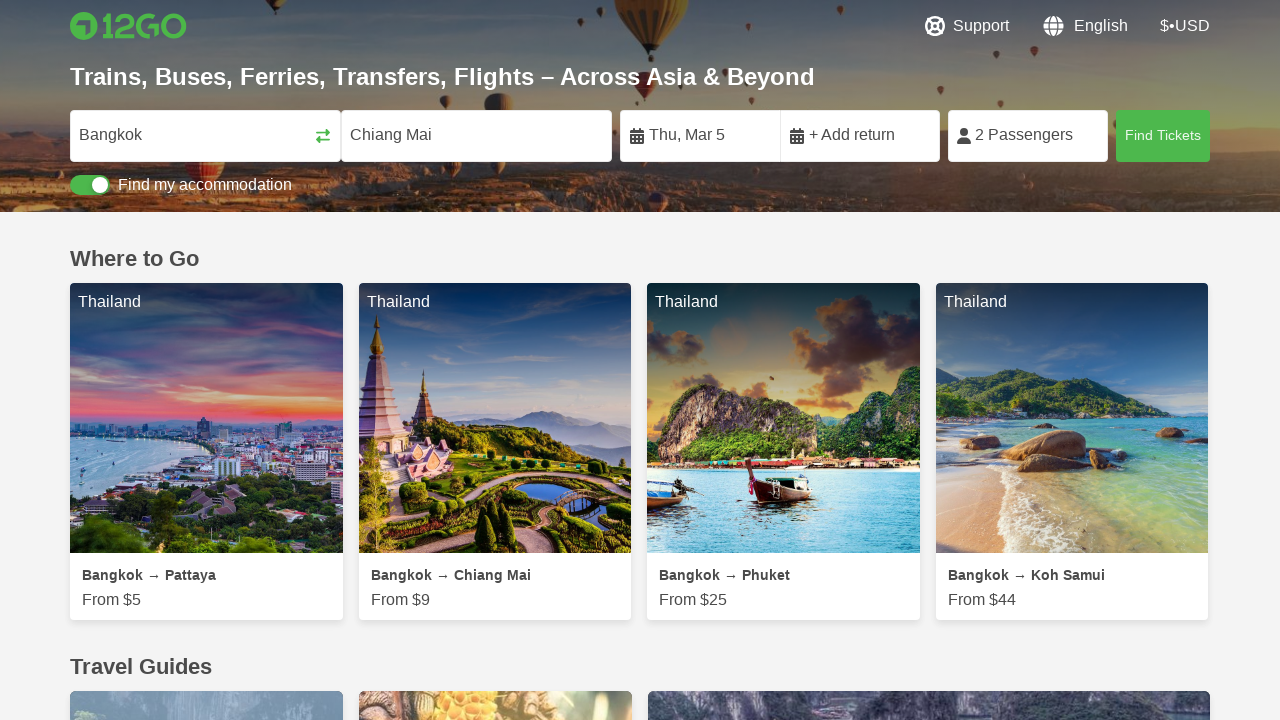

Clicked the datepicker button to open date selection at (700, 136) on div[data-qa='datepicker-button']
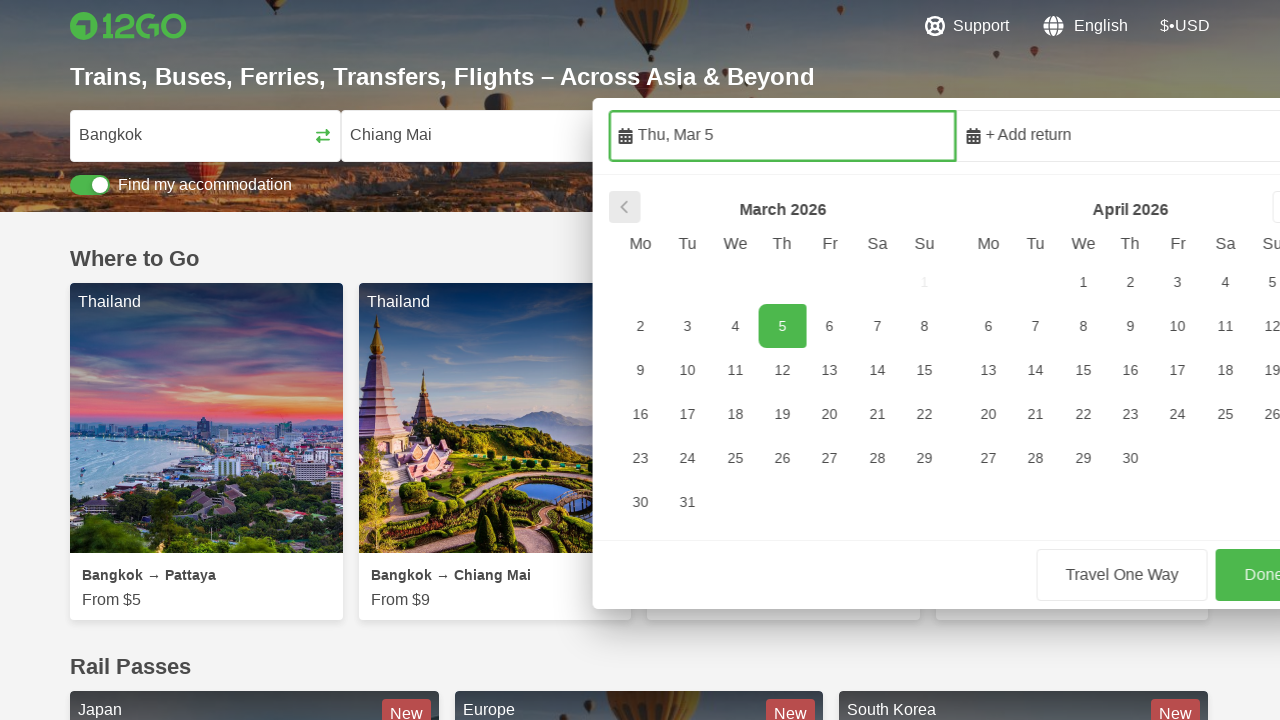

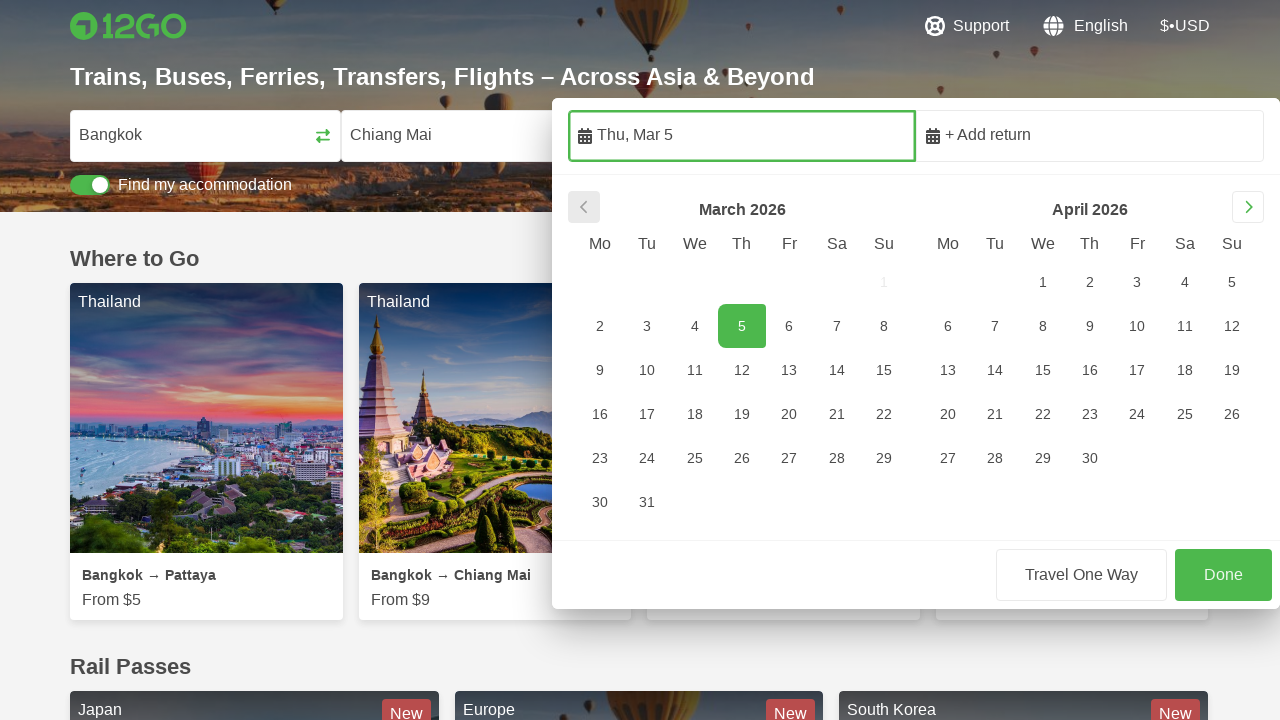